Tests Target.com search functionality by entering "toaster" in the search form and submitting

Starting URL: https://www.target.com

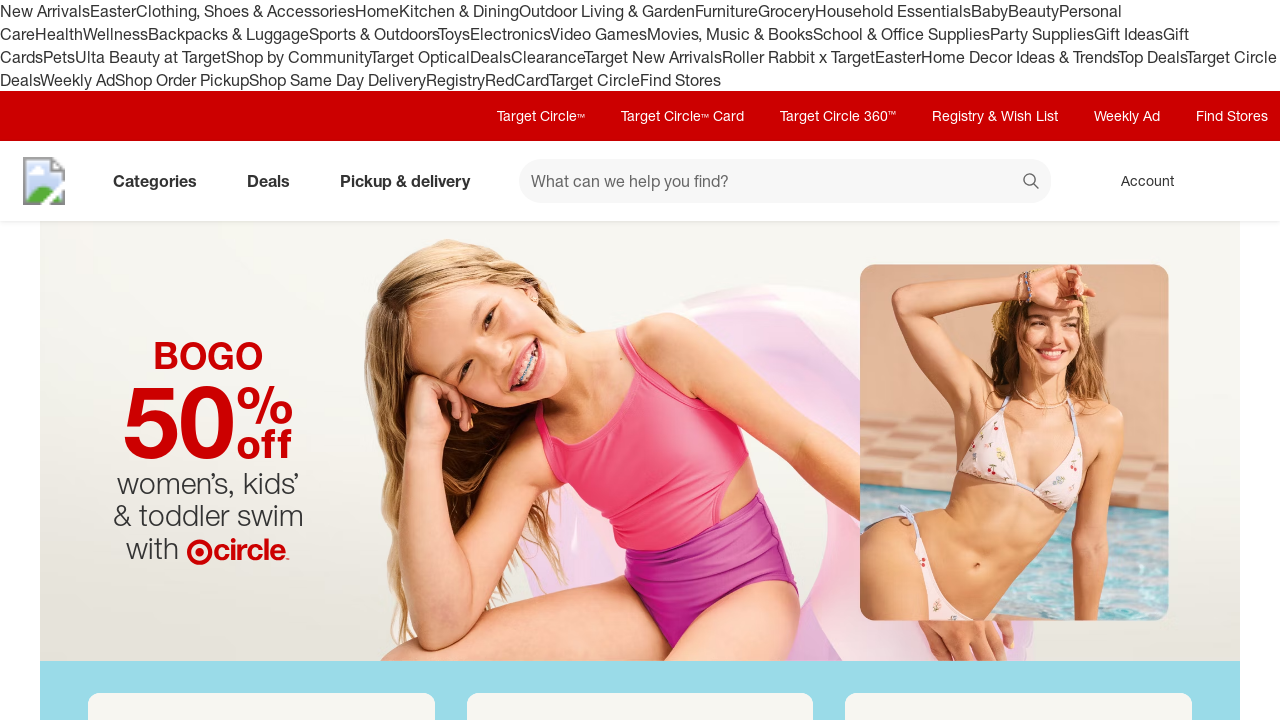

Filled search form with 'toaster' on #searchForm input[type='text'], input[data-test='@web/Search/SearchInput']
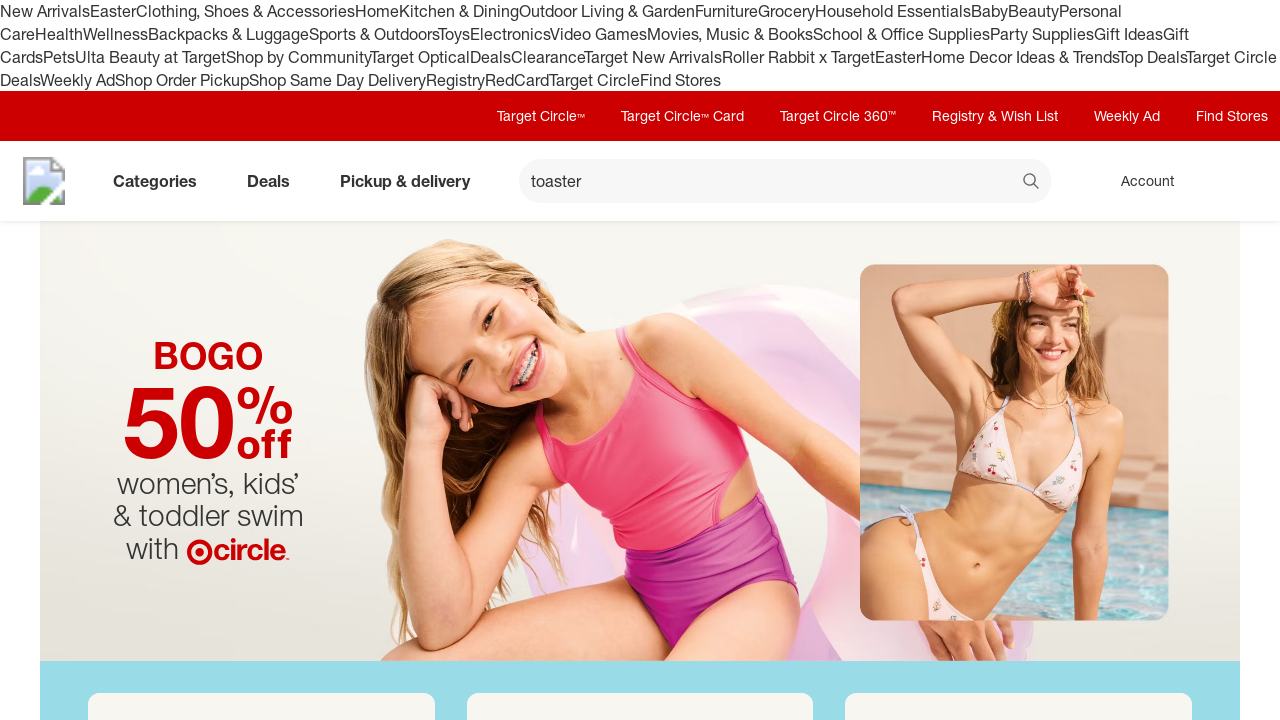

Pressed Enter to submit search for toaster
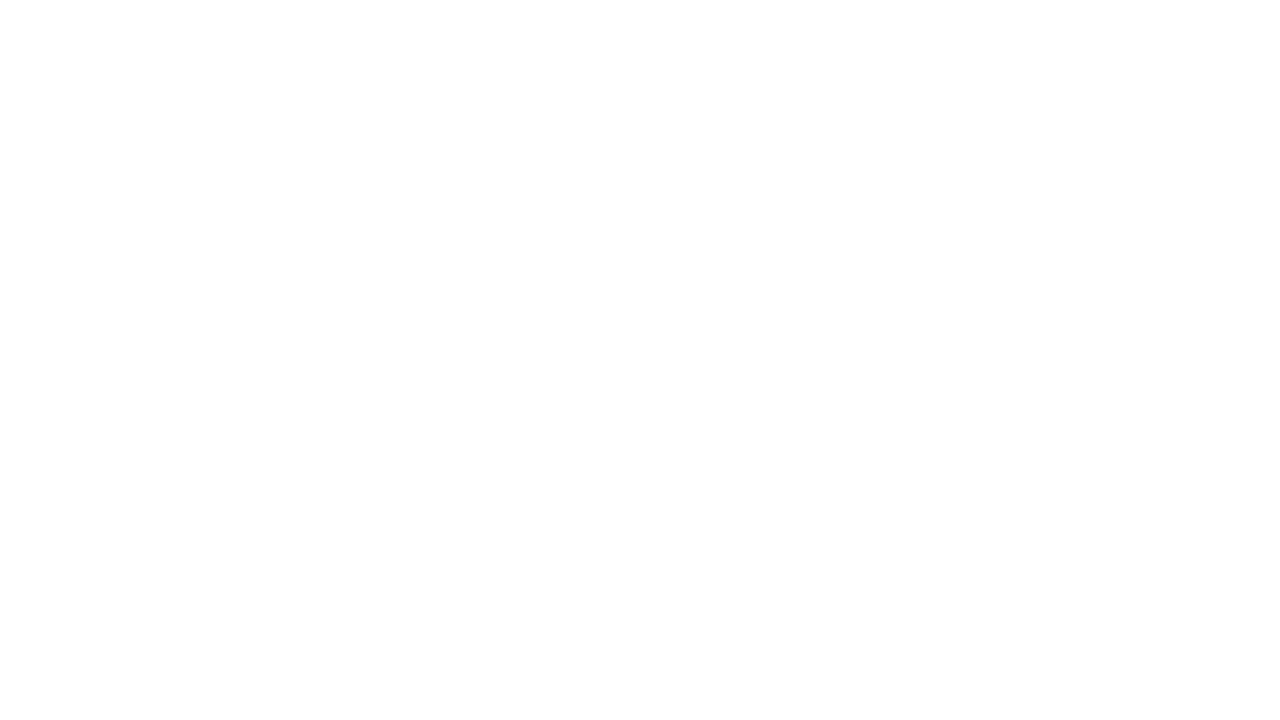

Search results loaded and network idle
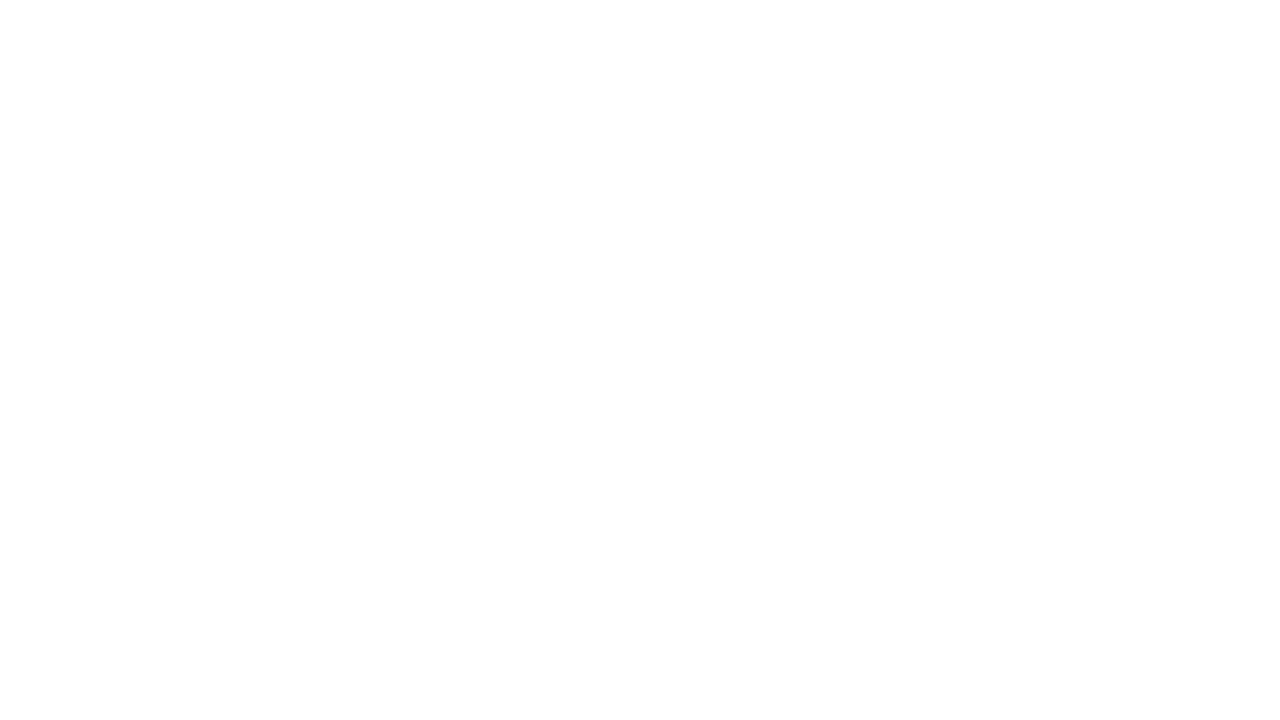

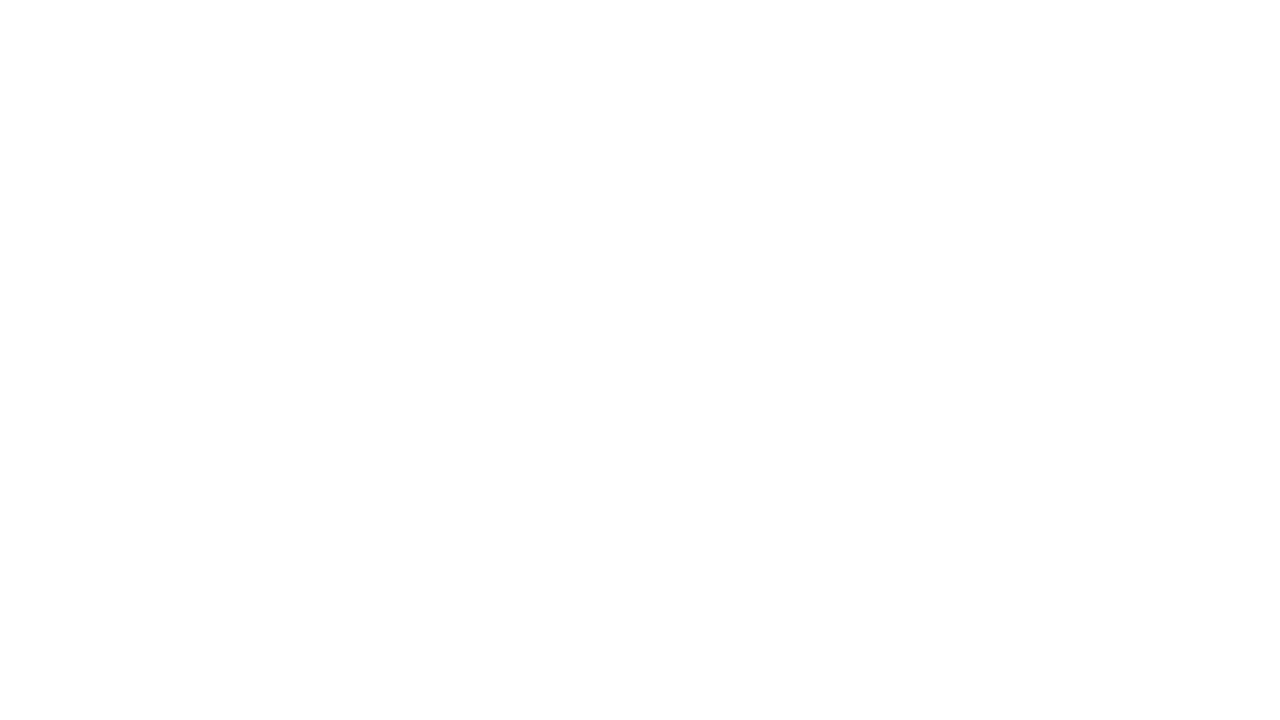